Tests navigation to status code 200 page

Starting URL: https://the-internet.herokuapp.com/

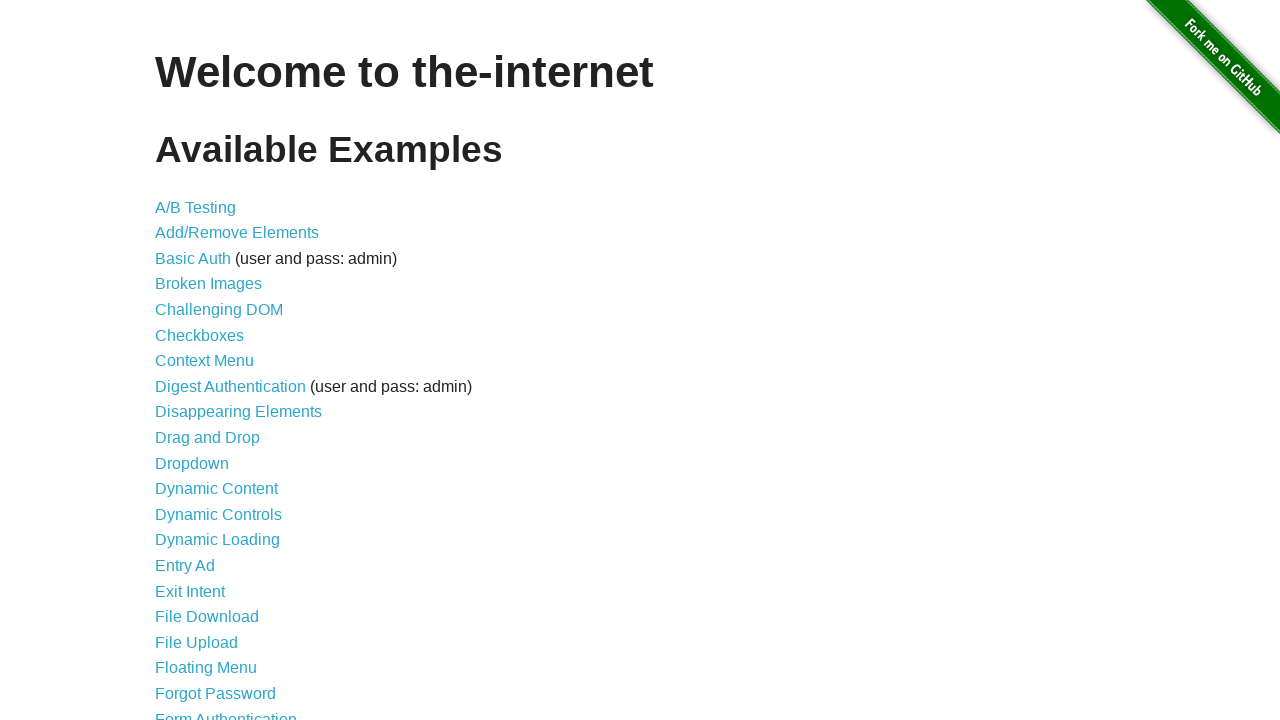

Clicked on status codes link at (203, 600) on xpath=//a[@href='/status_codes']
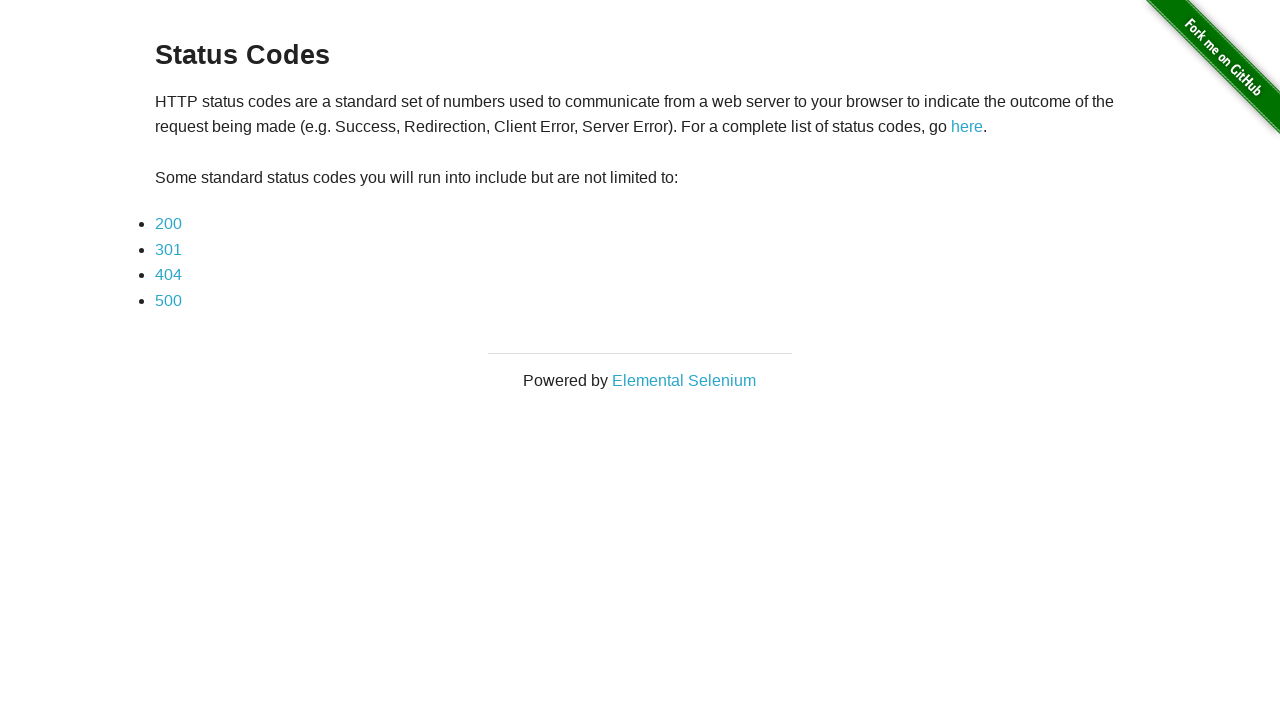

Clicked on 200 status code link at (168, 224) on xpath=//a[@href='status_codes/200']
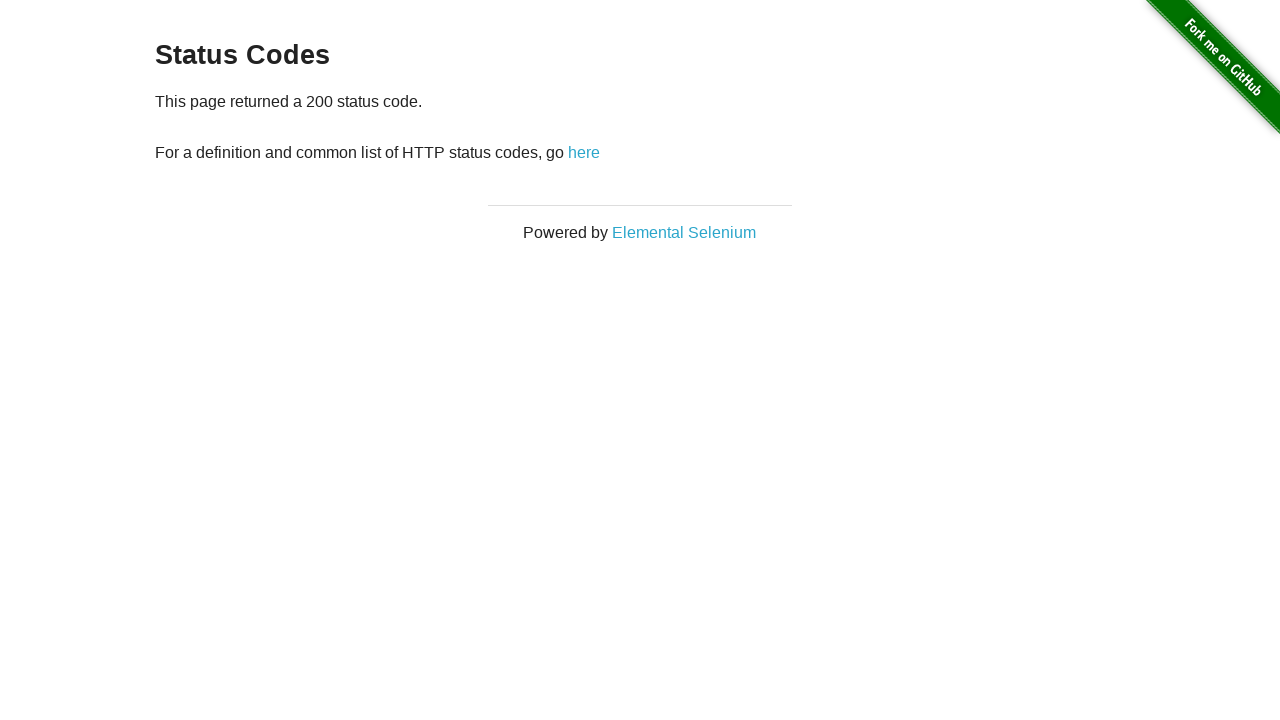

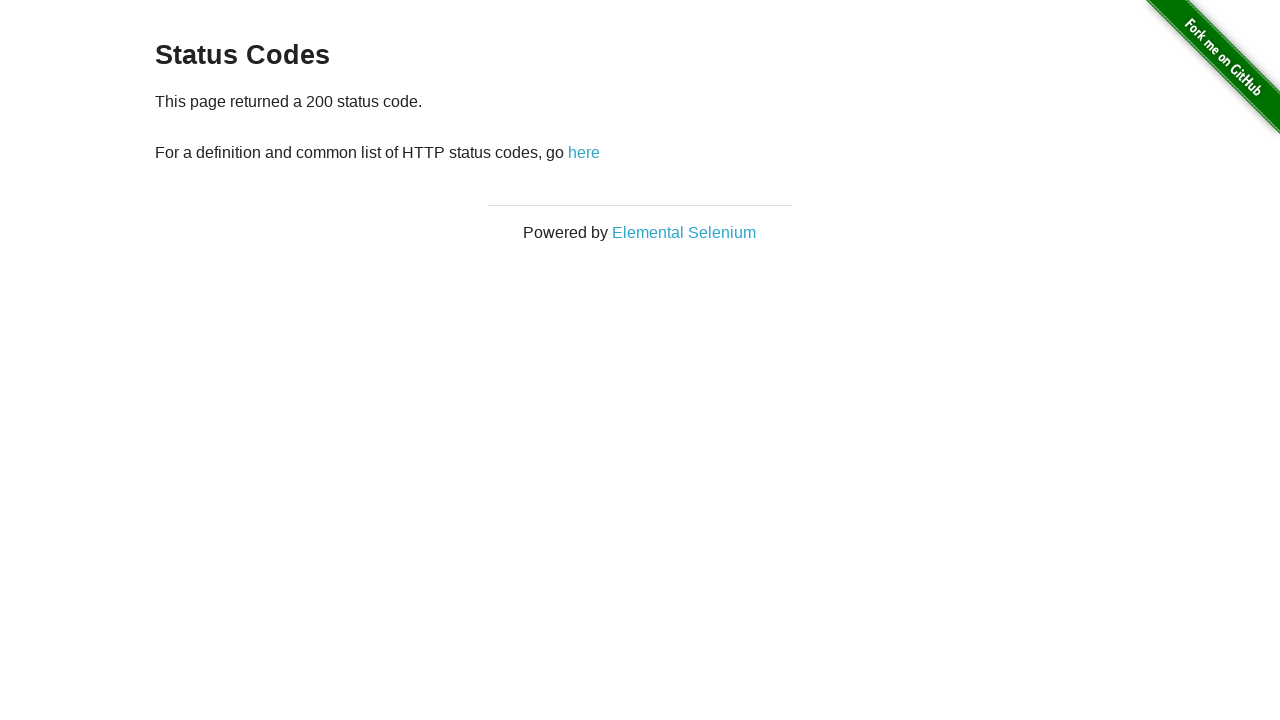